Tests fluent wait functionality by waiting for a landscape image with custom polling intervals

Starting URL: https://bonigarcia.dev/selenium-webdriver-java/loading-images.html

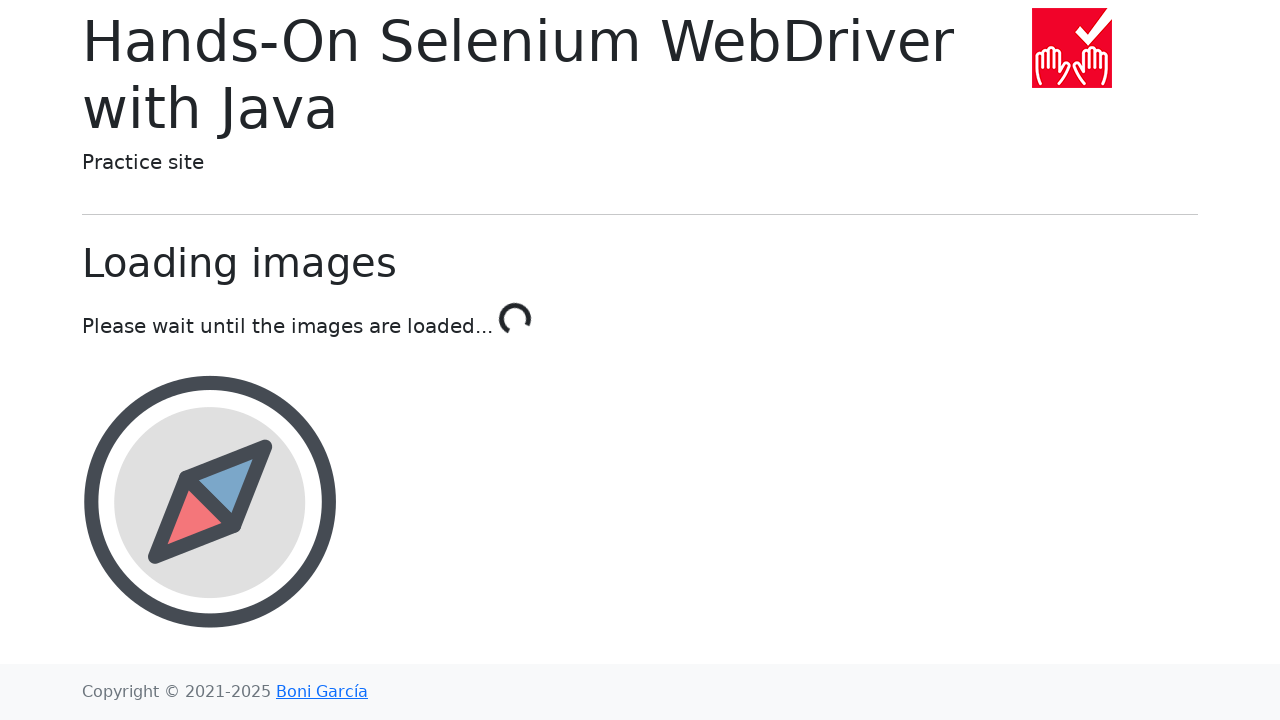

Navigated to loading images page and waited for landscape image element with 10 second timeout
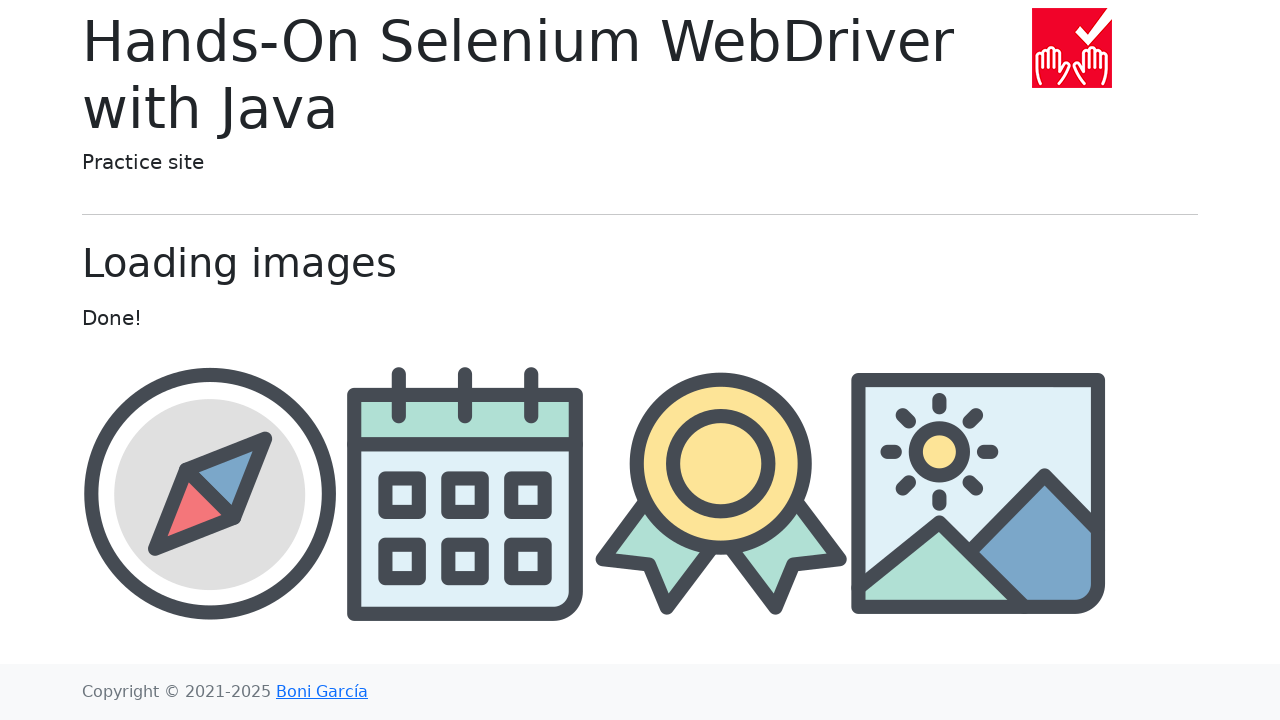

Verified landscape image source attribute contains 'landscape'
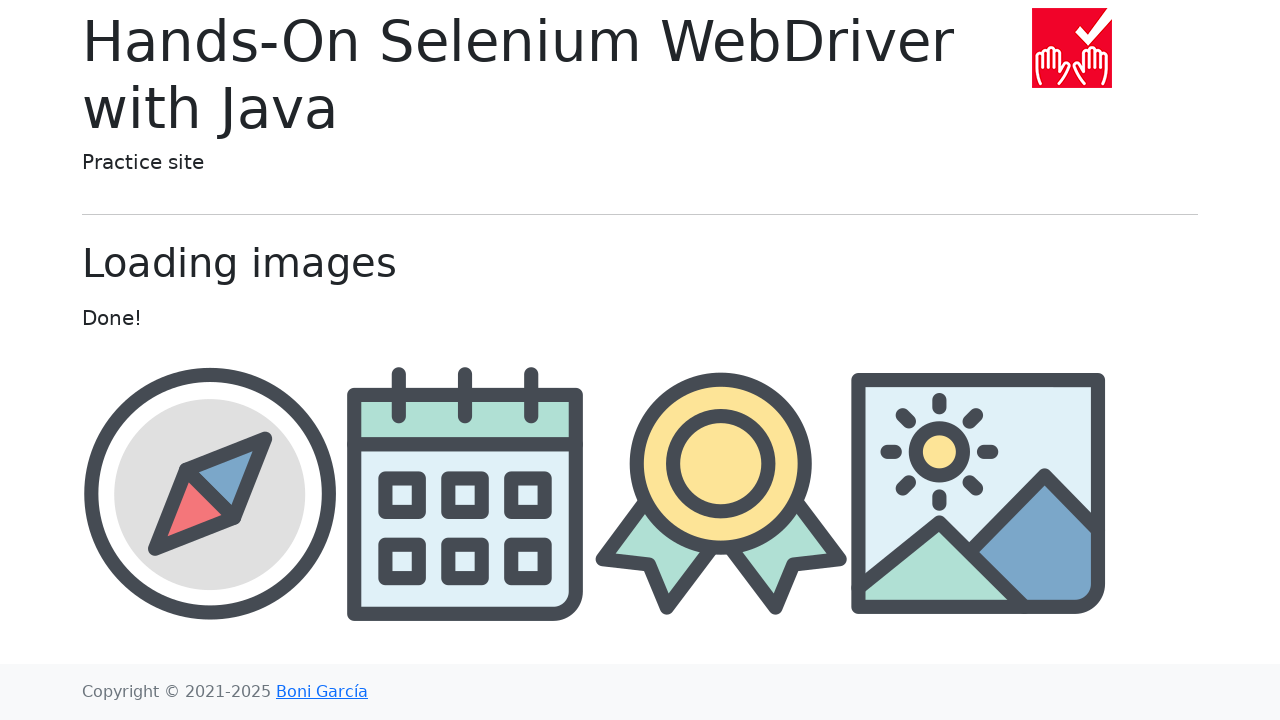

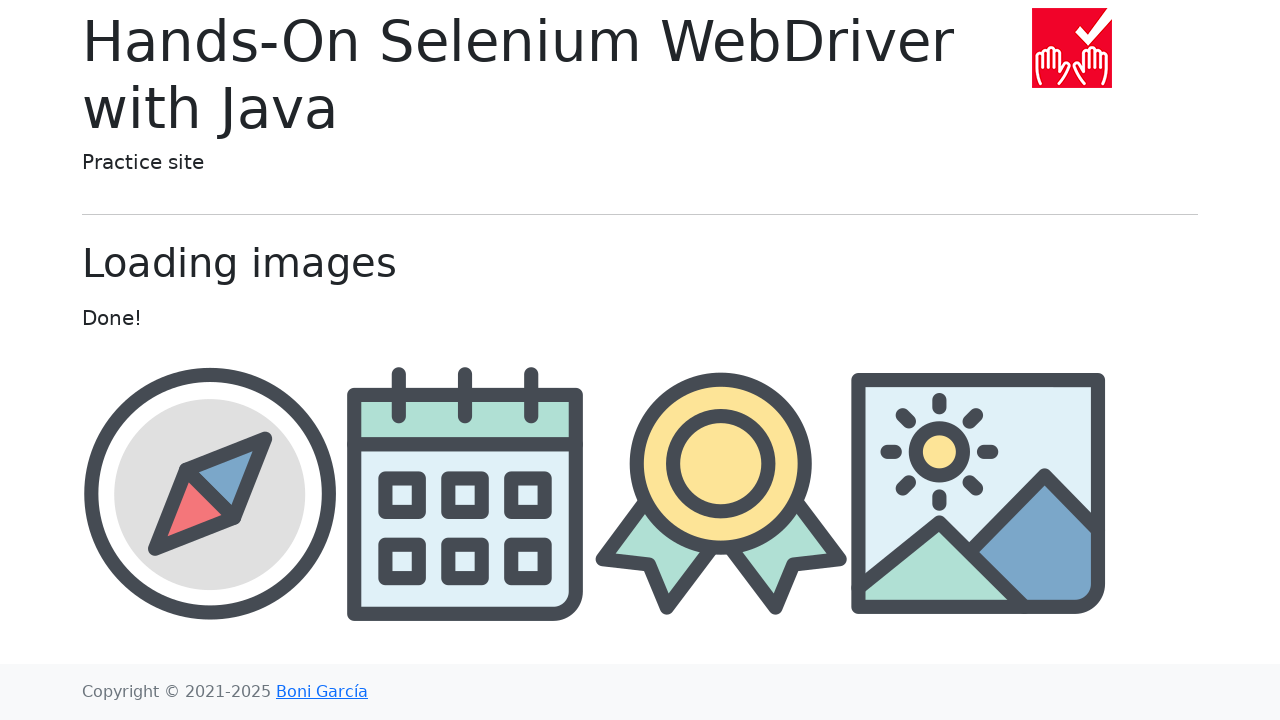